Navigates to a 163.com news photo gallery page and waits for the headline timestamp element to load.

Starting URL: https://news.163.com/photoview/00AP0001/2300573.html?baike#p=EAS7DK1T00AP0001NOS

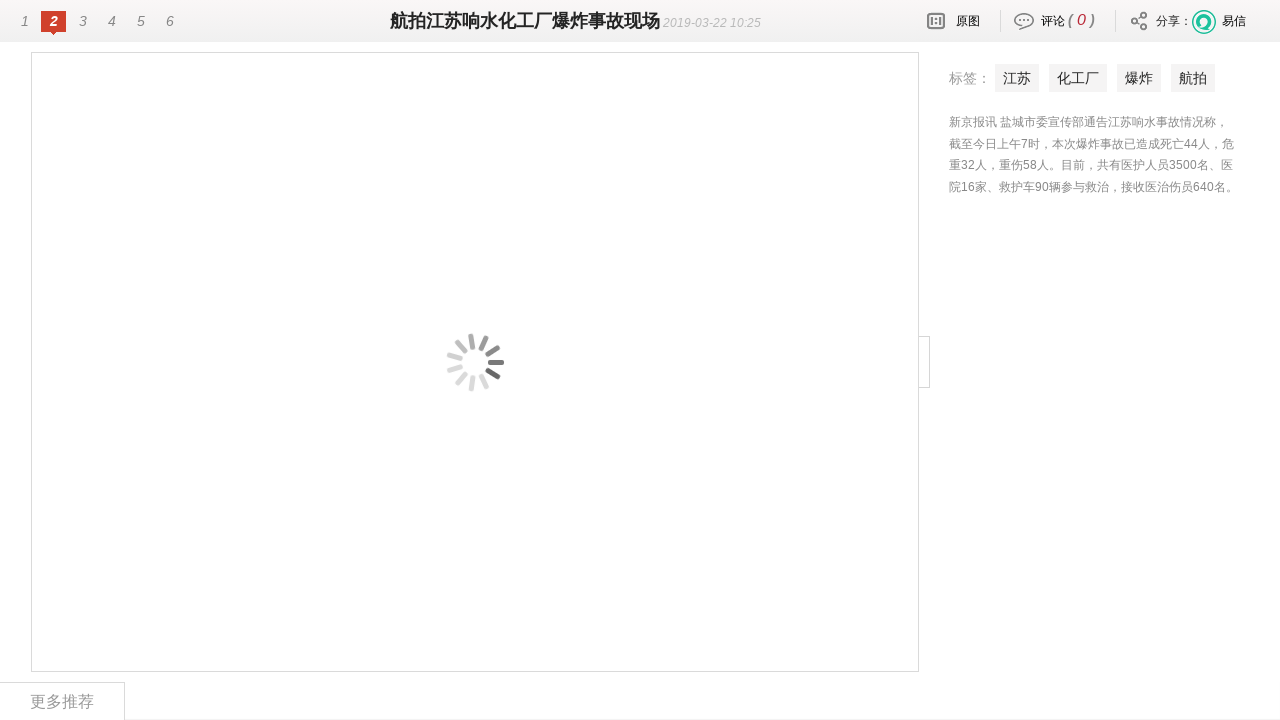

Waited for headline timestamp element to load on 163.com news photo gallery page
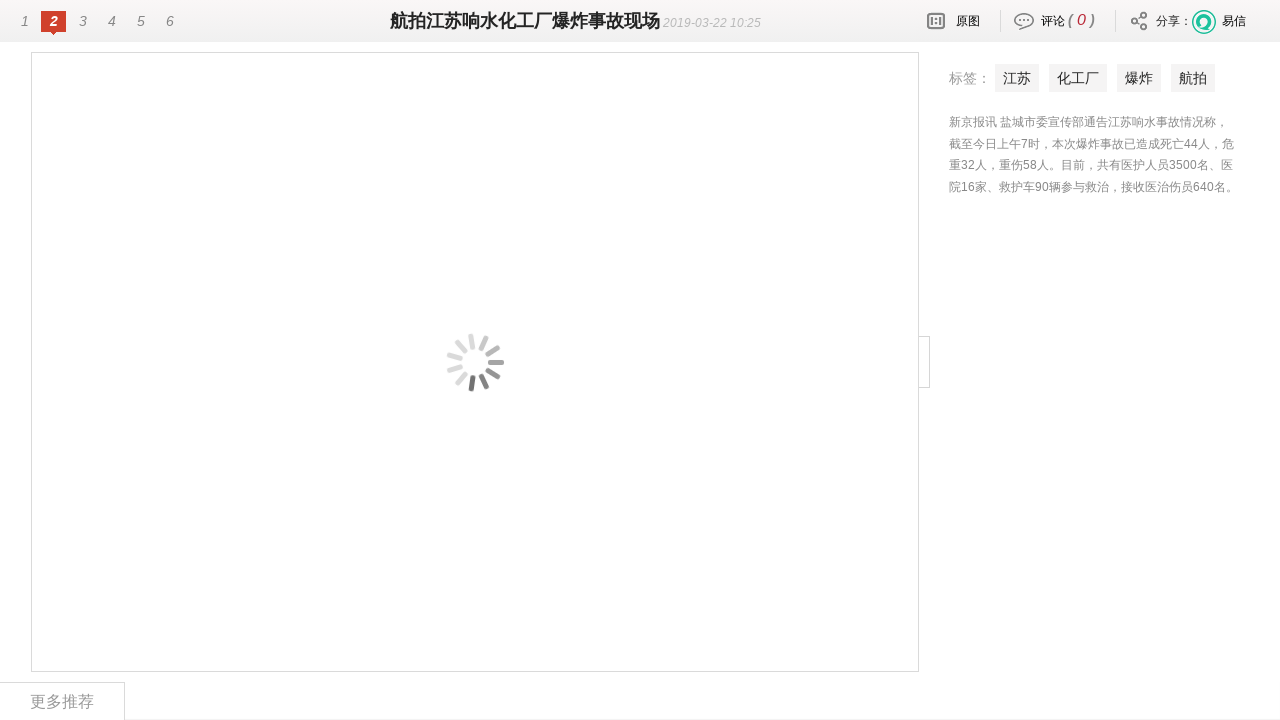

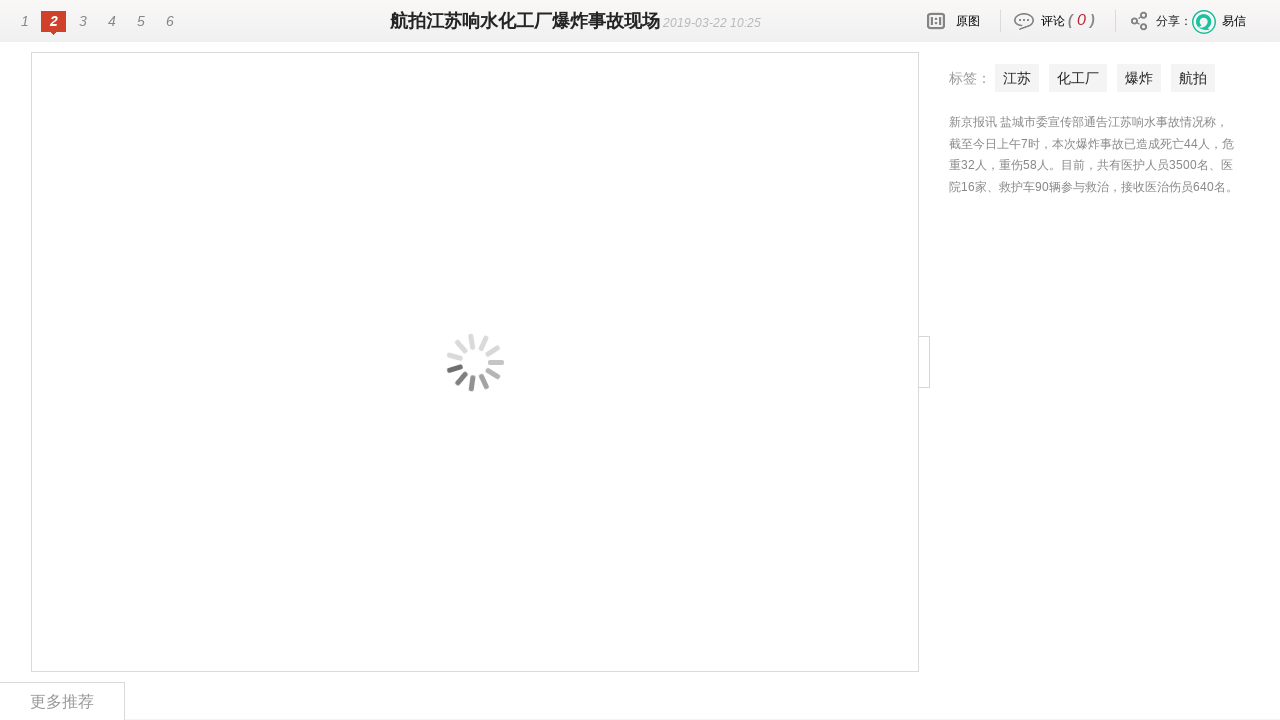